Tests finding a link by its calculated text value, clicking it to navigate to a form, then filling out a simple form with first name, last name, city, and country fields before submitting.

Starting URL: http://suninjuly.github.io/find_link_text

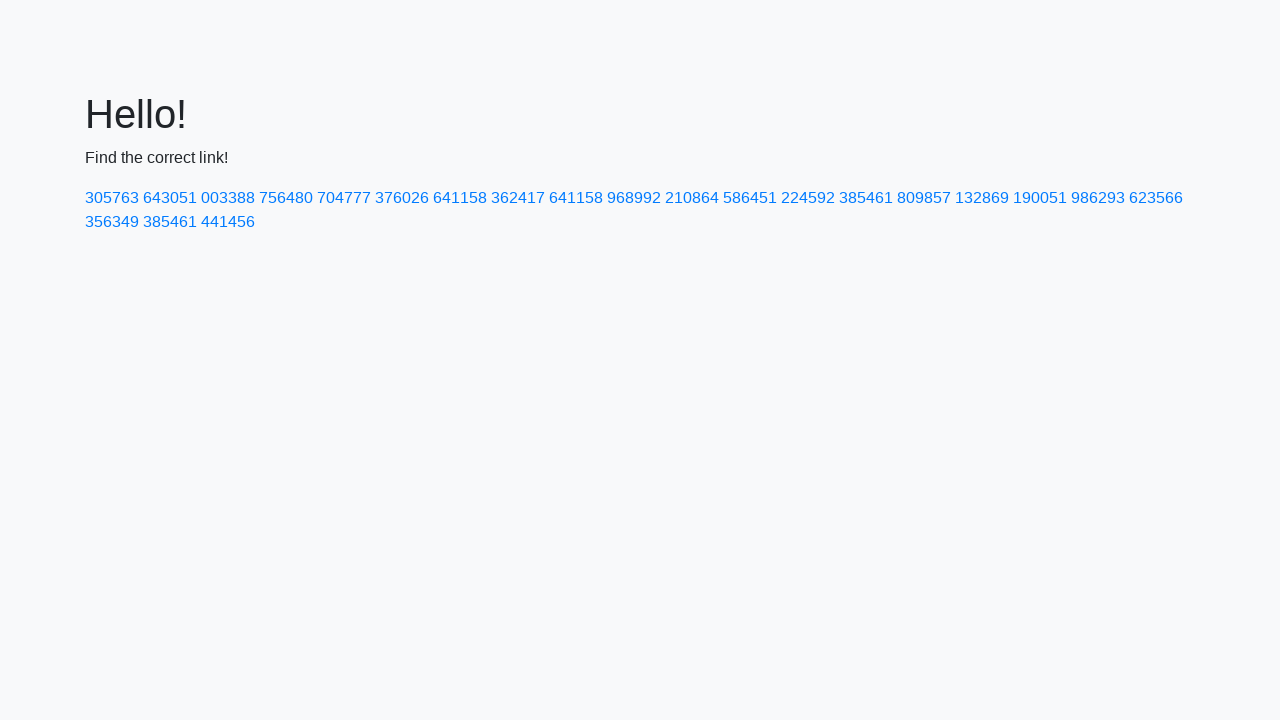

Clicked link with calculated text value '224592' to navigate to form at (808, 198) on text=224592
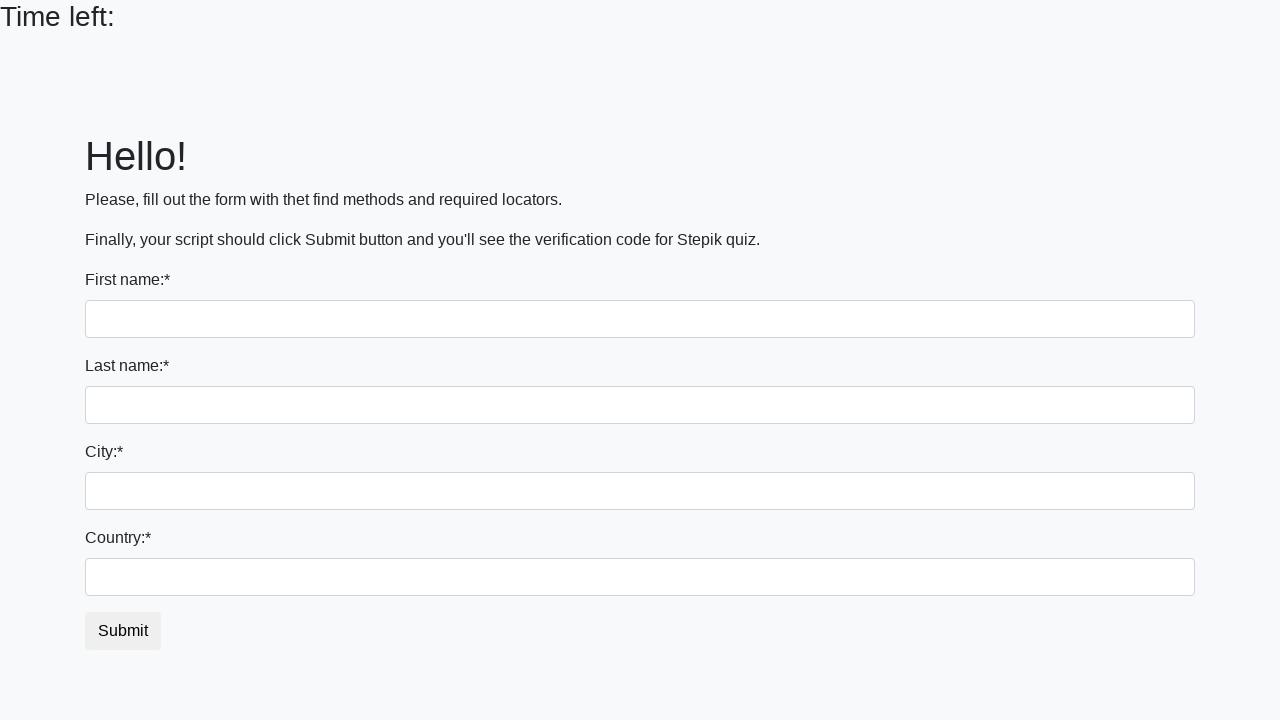

Filled first name field with 'Ivan' on input >> nth=0
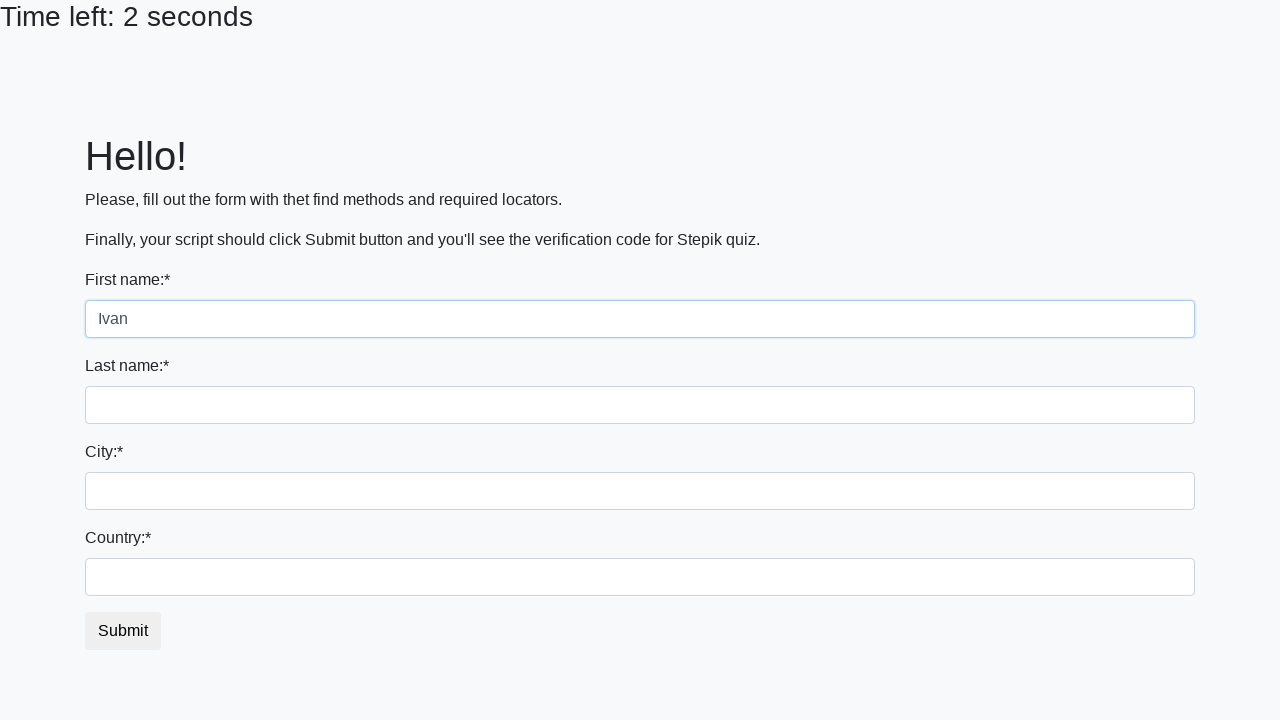

Filled last name field with 'Petrov' on input[name='last_name']
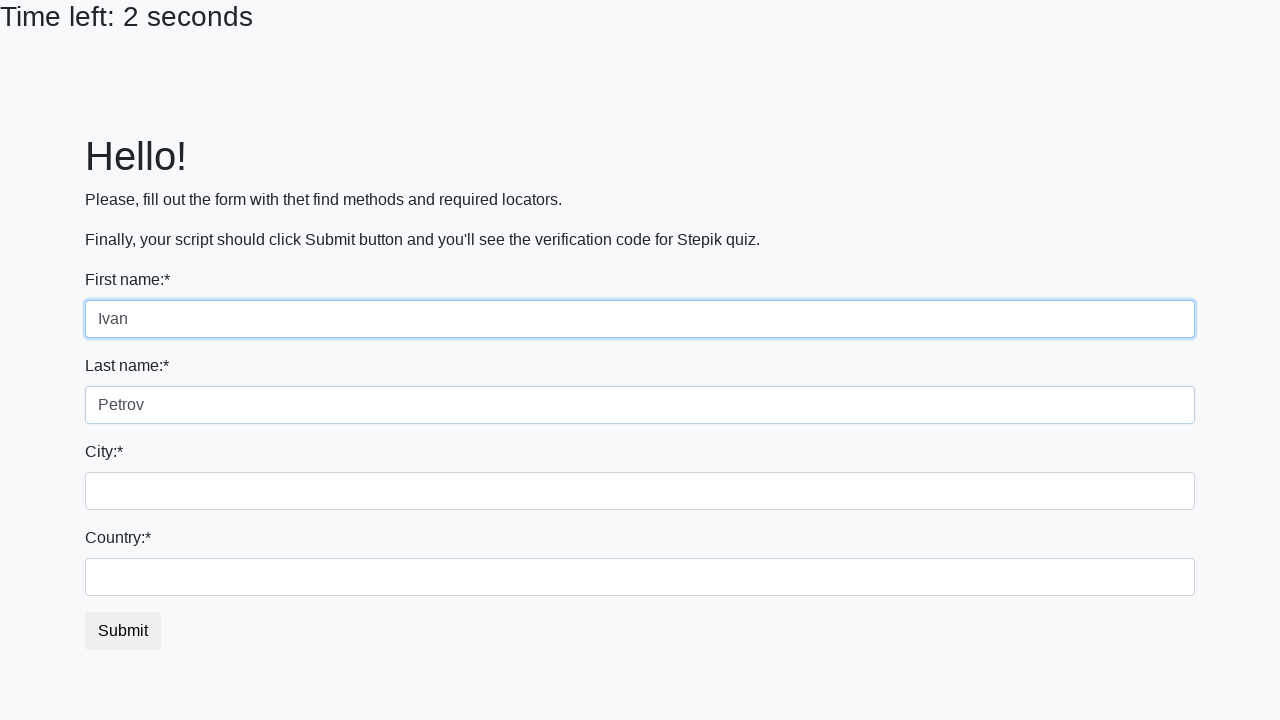

Filled city field with 'Smolensk' on .city
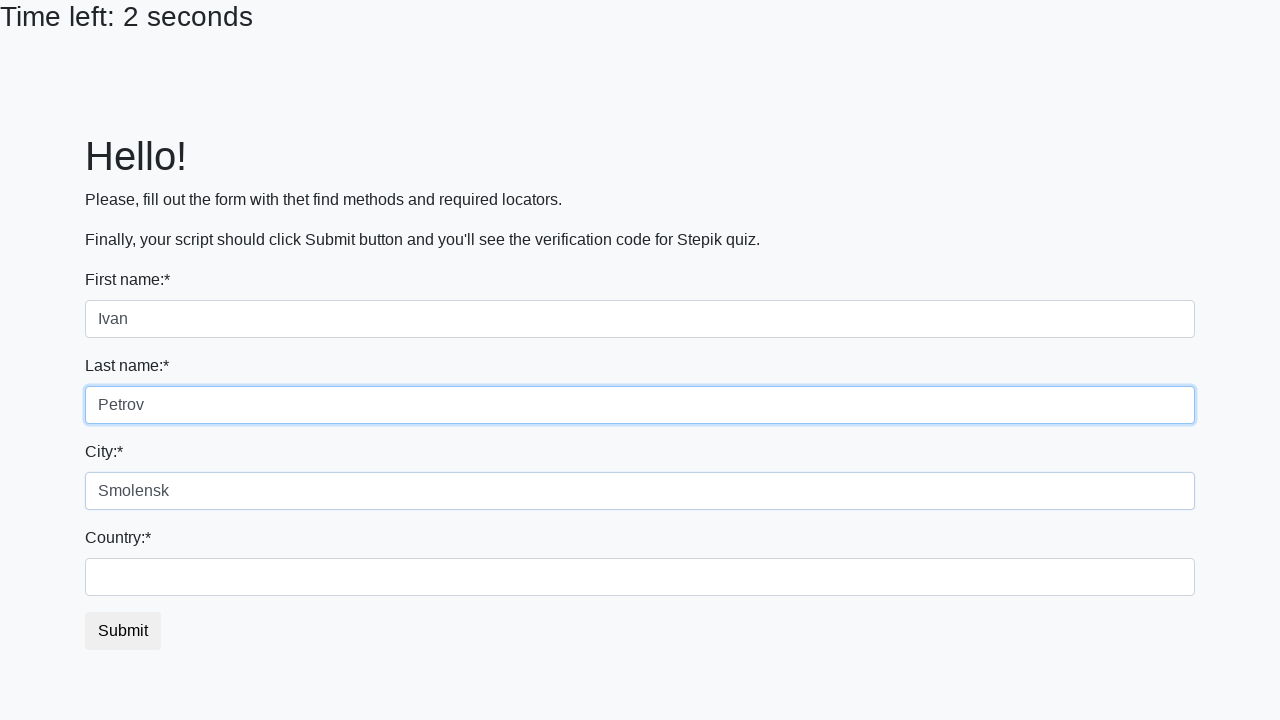

Filled country field with 'Russia' on #country
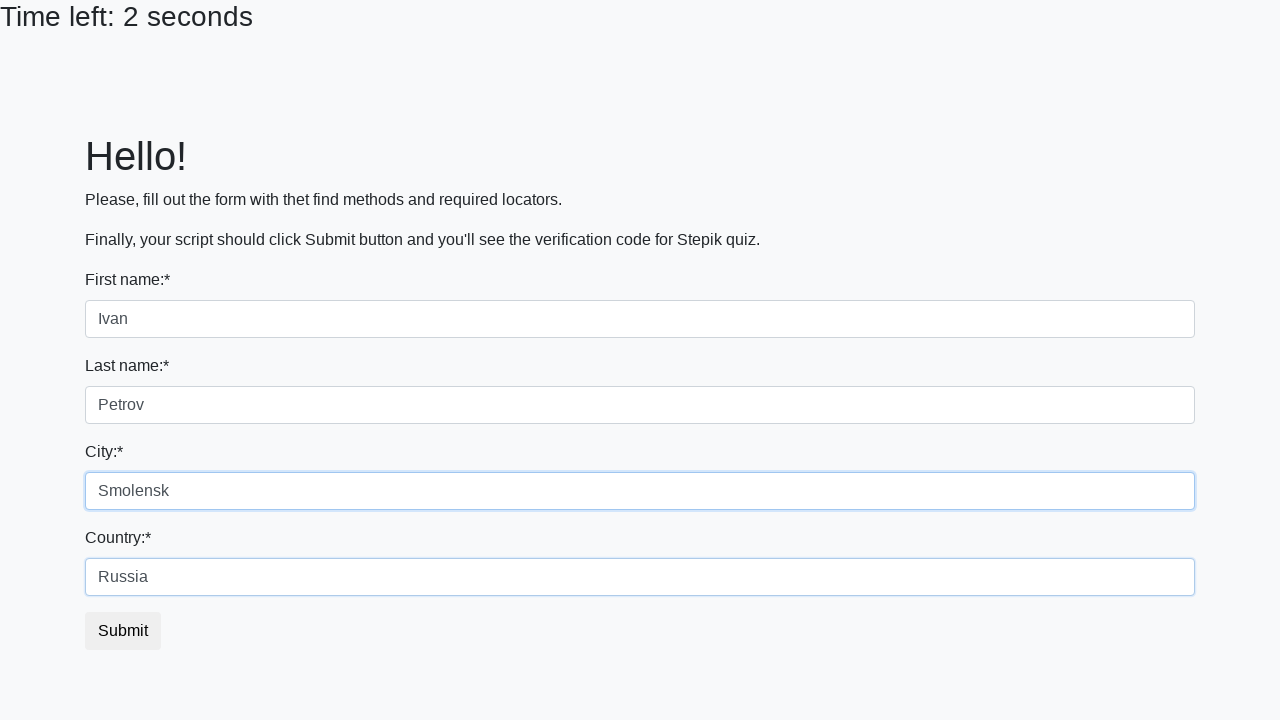

Clicked submit button to submit form at (123, 631) on button.btn
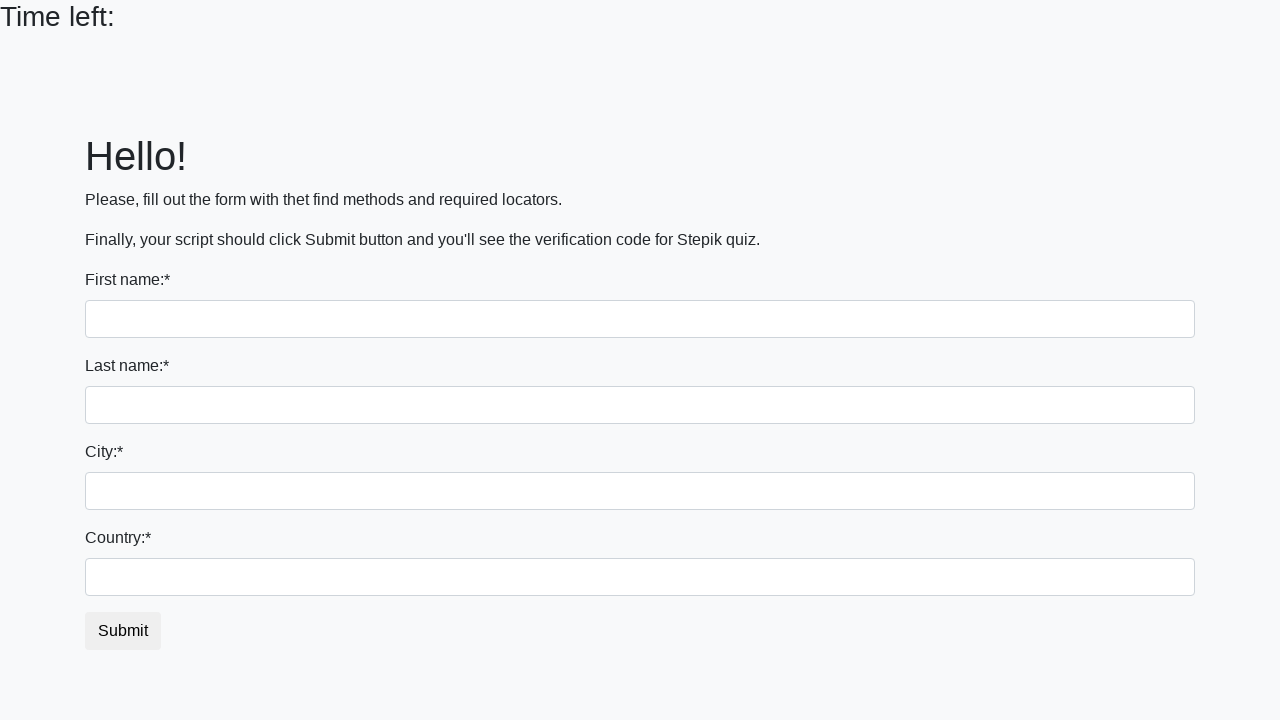

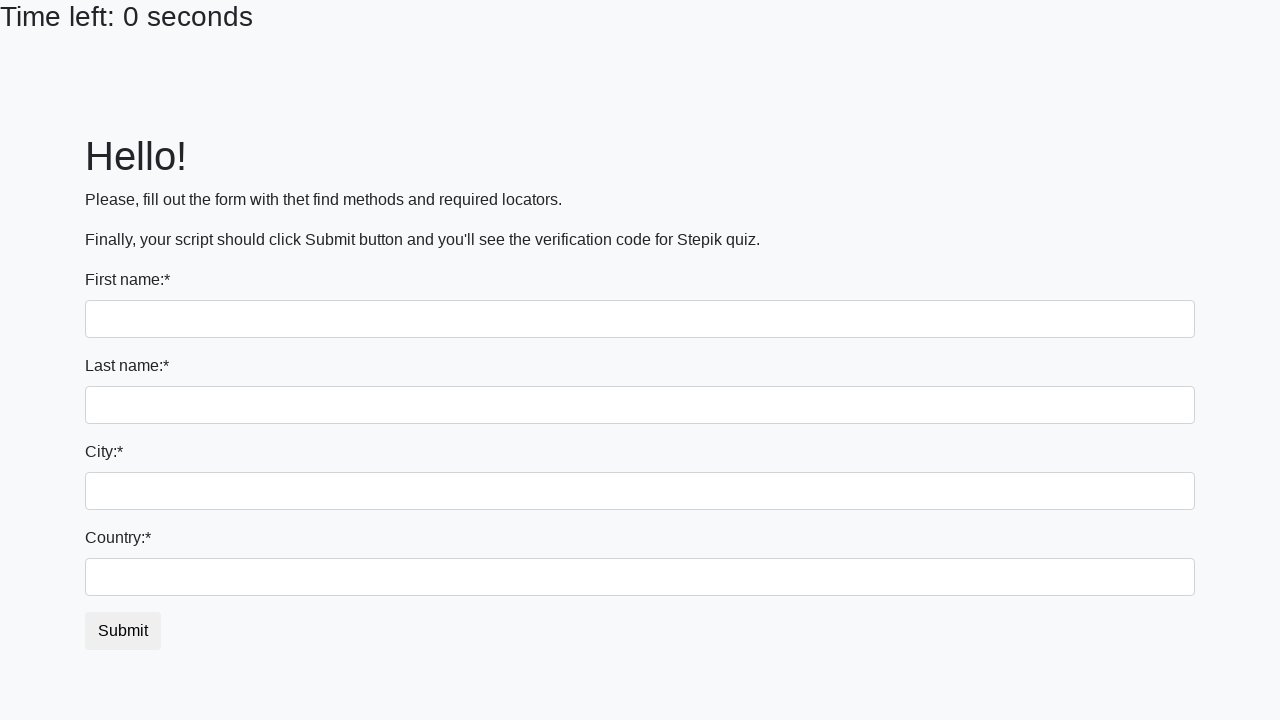